Navigates to the Wegovy cost navigator page on Novocare website and scrolls to the bottom of the page to load all content.

Starting URL: https://www.novocare.com/wegovy/cost-navigator.html

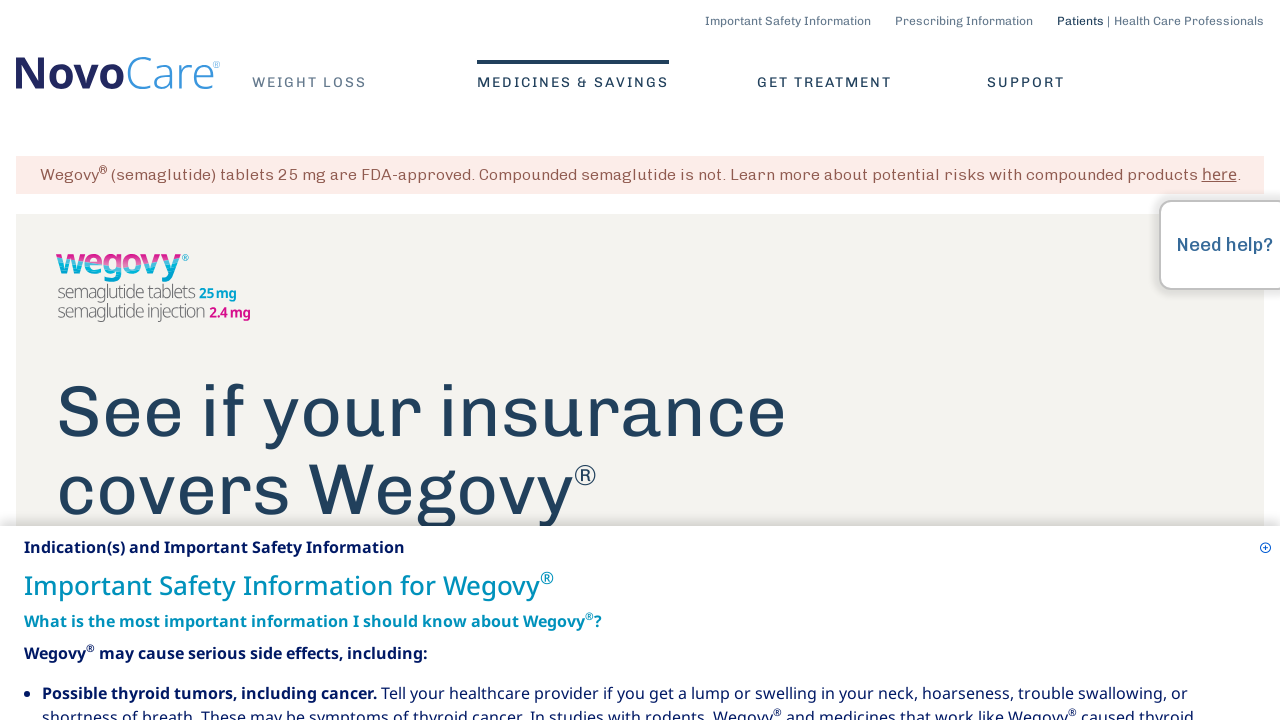

Navigated to Wegovy cost navigator page on Novocare website
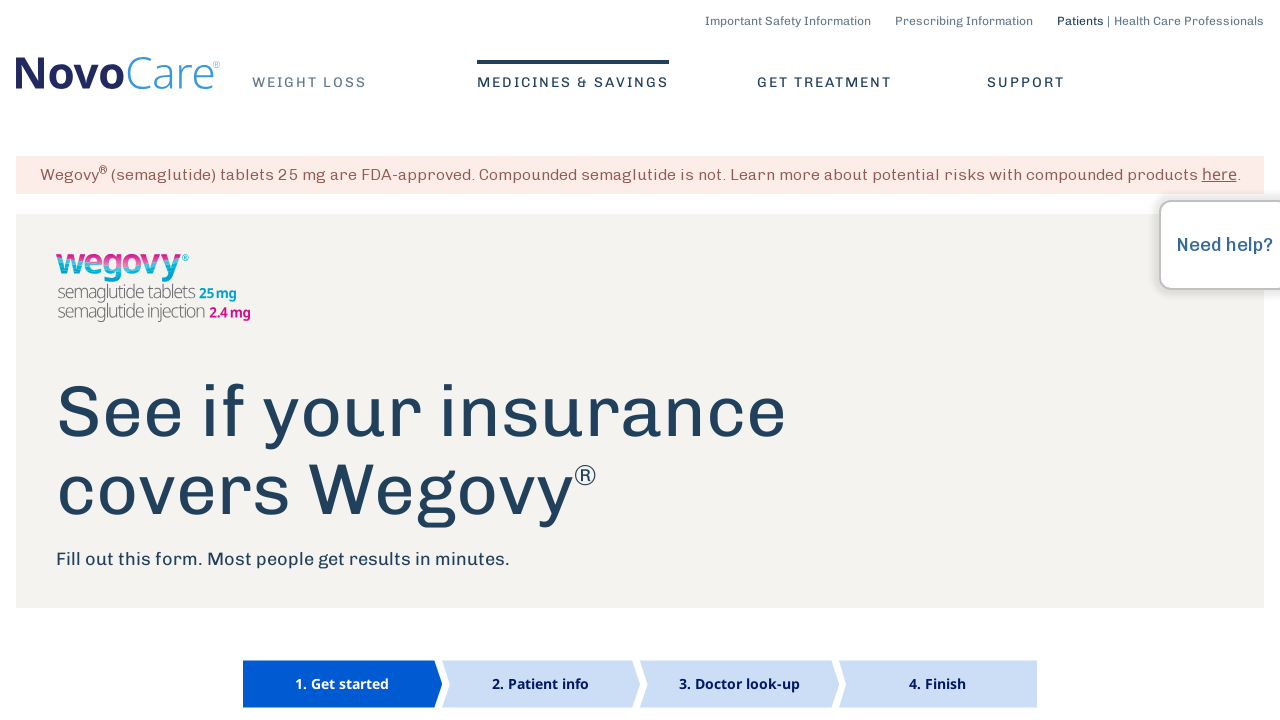

Scrolled to bottom of page to load all content
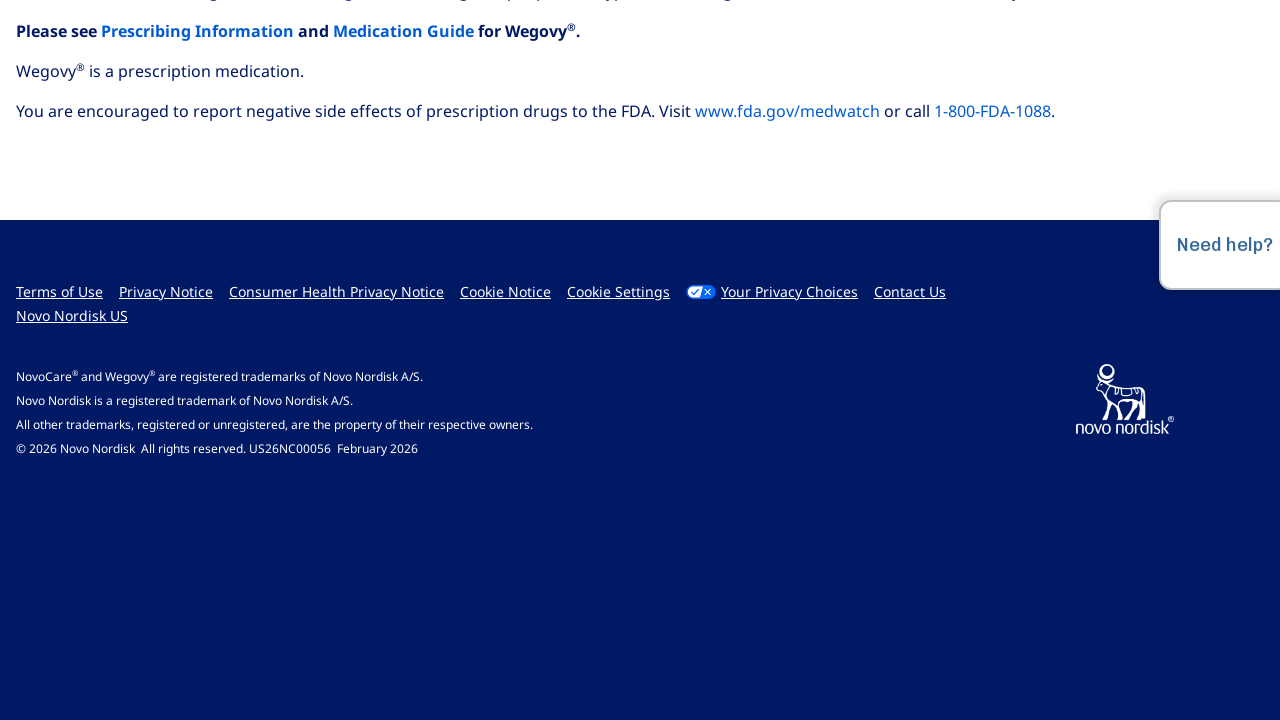

Waited 3 seconds for dynamic content to load after scrolling
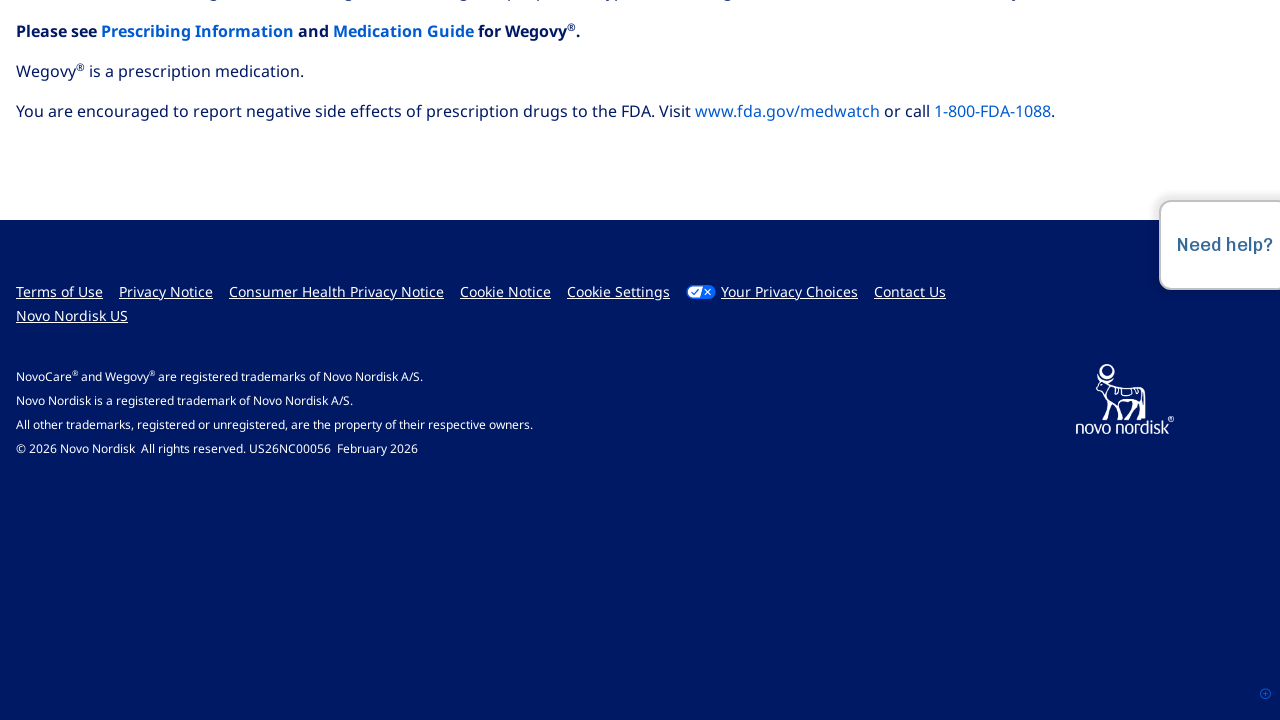

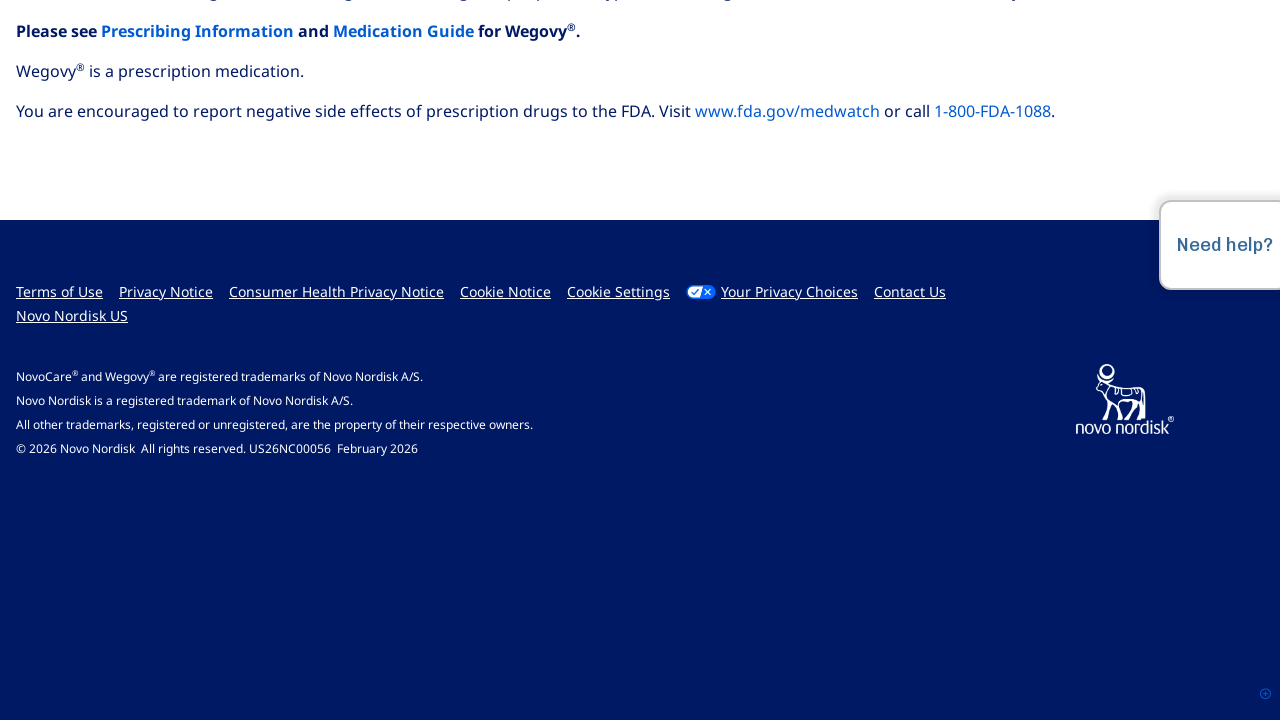